Tests multi-select functionality by clicking an option, holding Shift, and clicking another option to select a range, then verifying the selection is displayed correctly.

Starting URL: https://www.selenium.dev/selenium/web/formSelectionPage.html

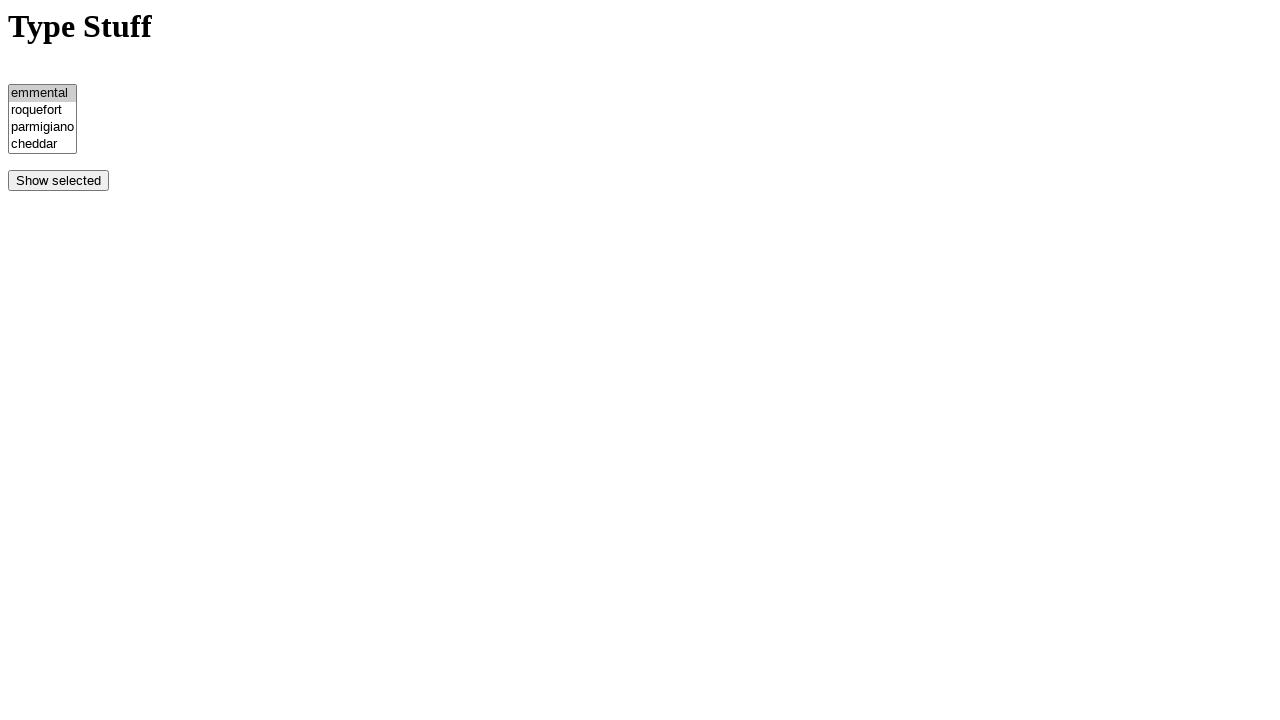

Navigated to form selection page
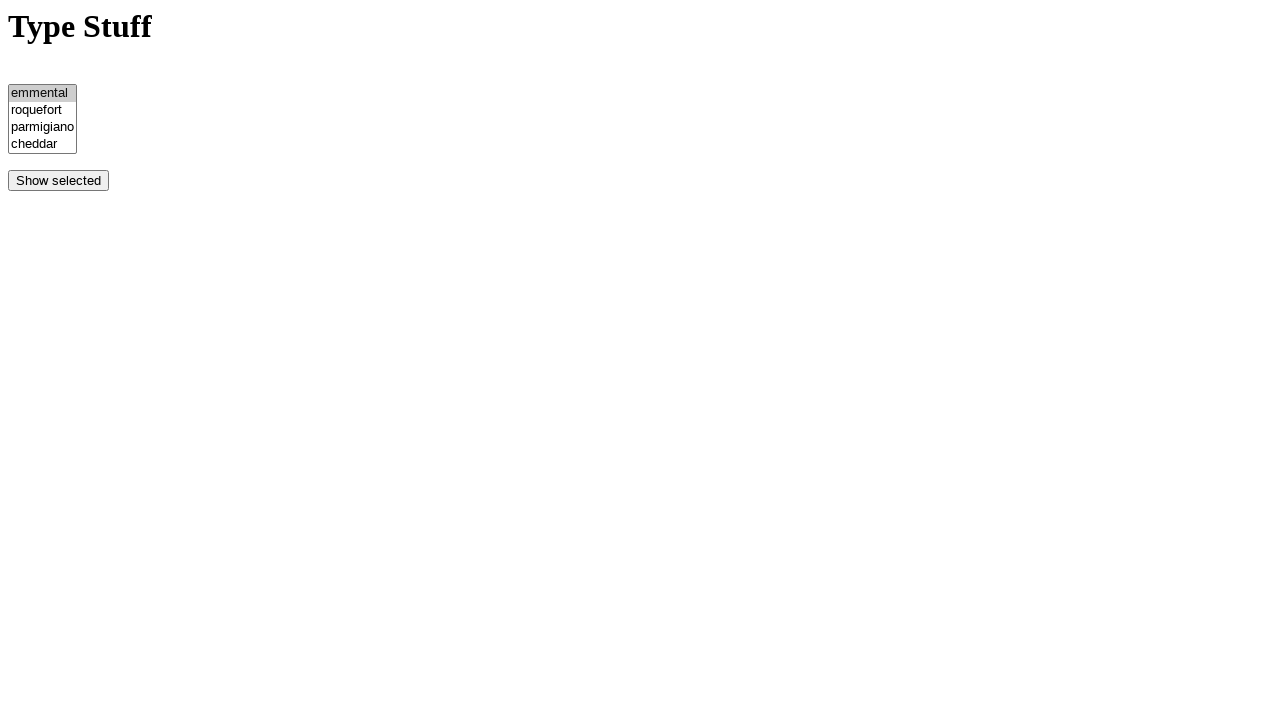

Options loaded on the page
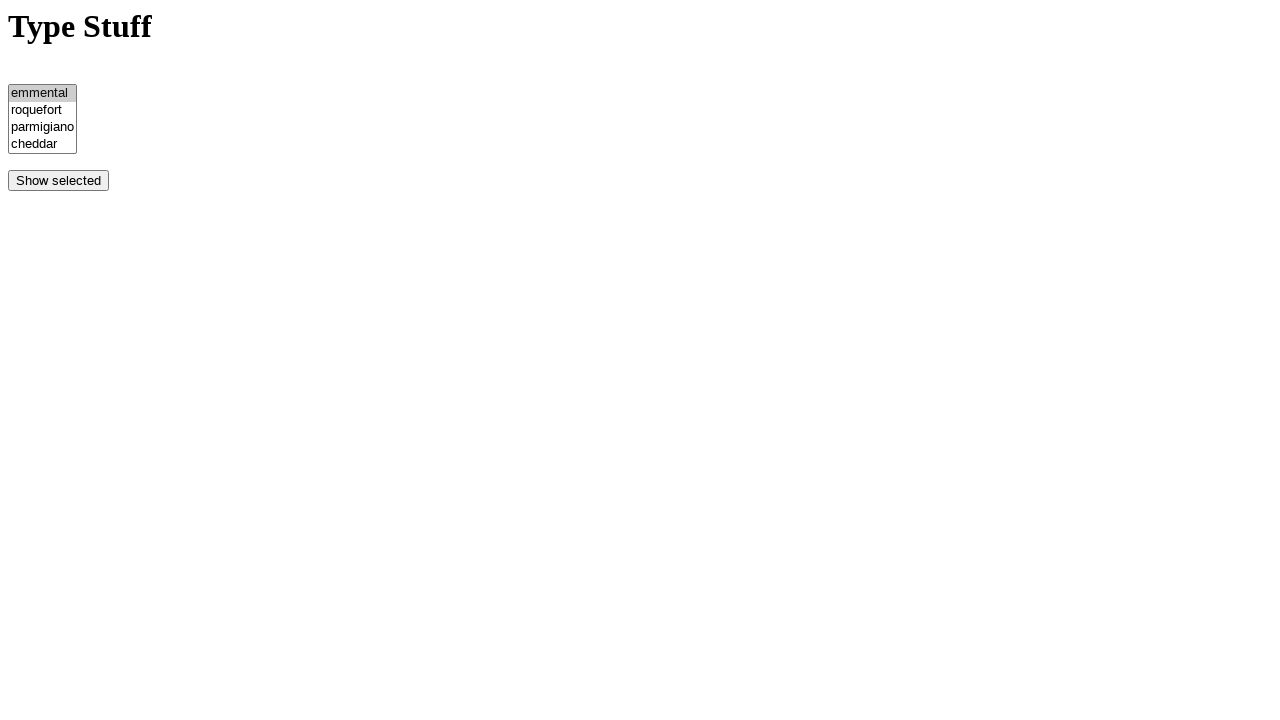

Located all option elements
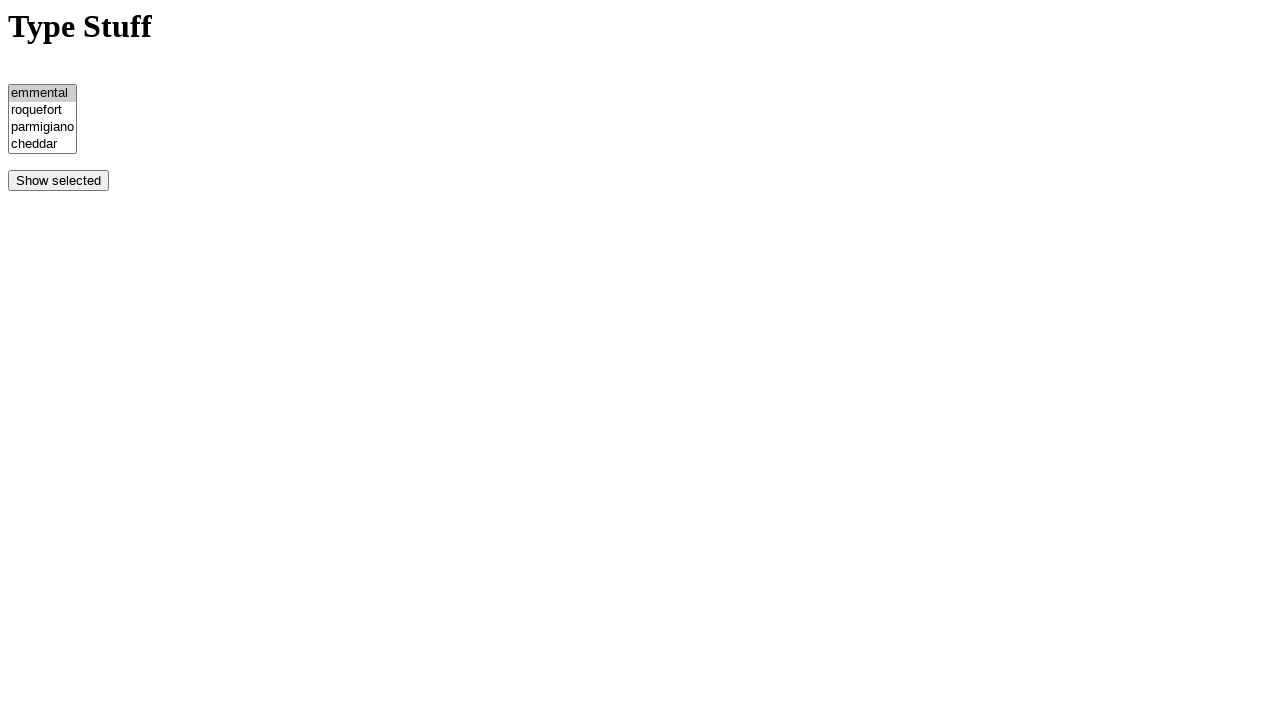

Clicked second option (index 1) at (42, 111) on option >> nth=1
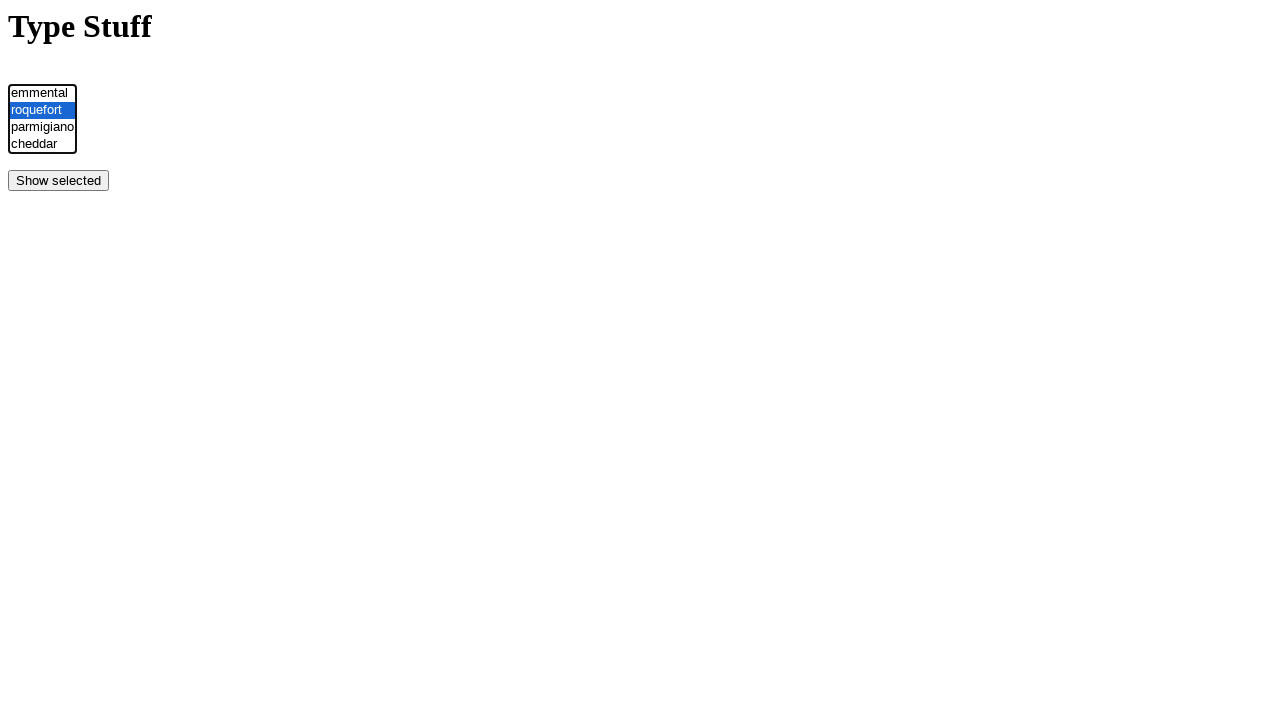

Shift+clicked fourth option (index 3) to select range at (42, 145) on option >> nth=3
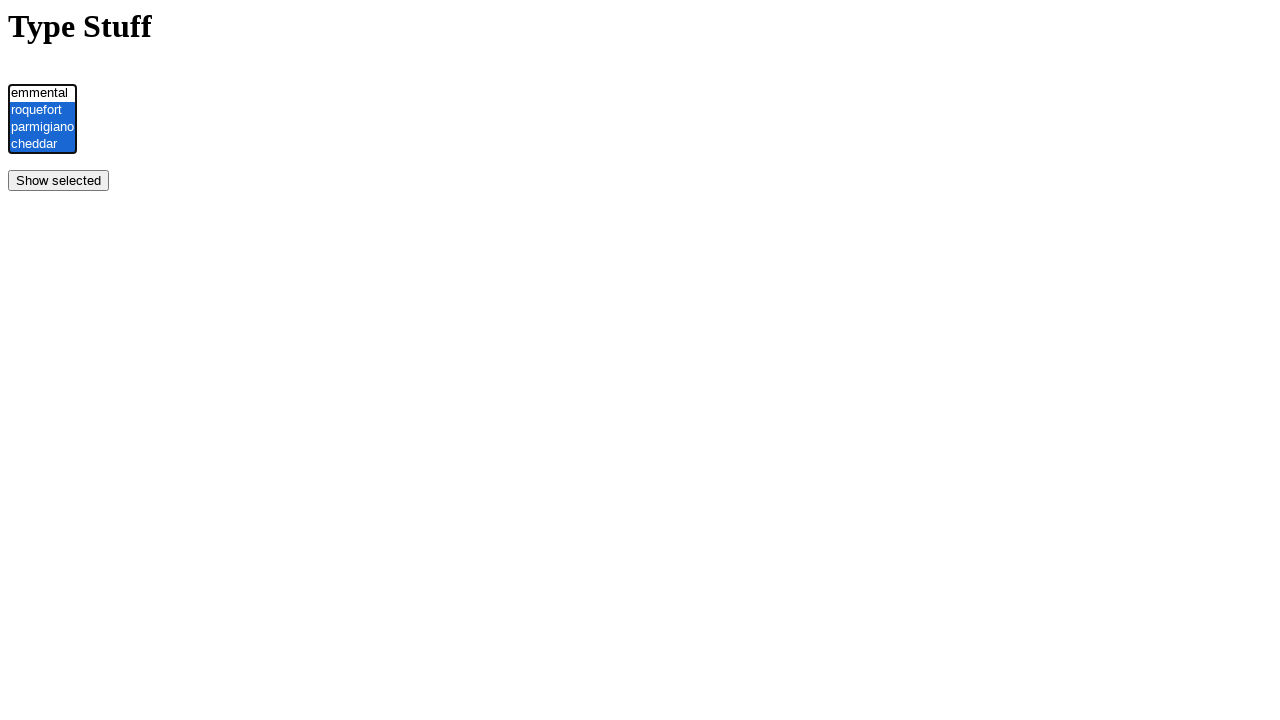

Clicked show selected button at (58, 181) on input[name='showselected']
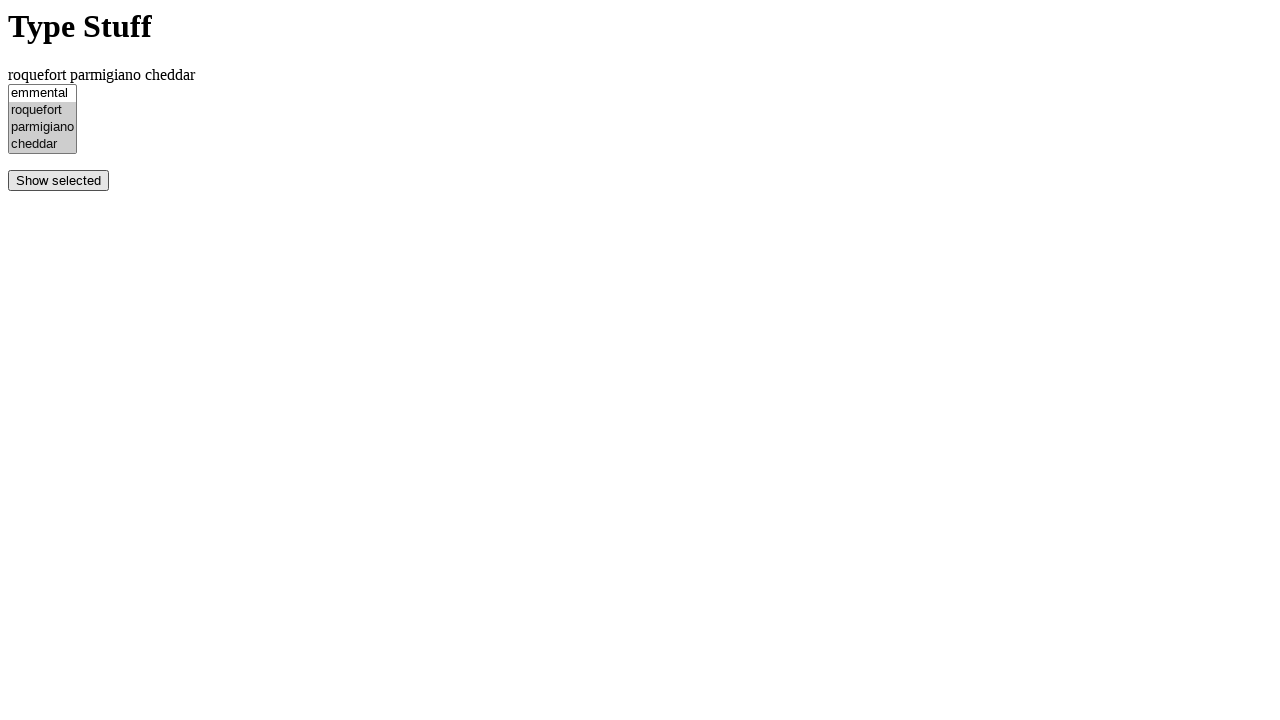

Result section loaded
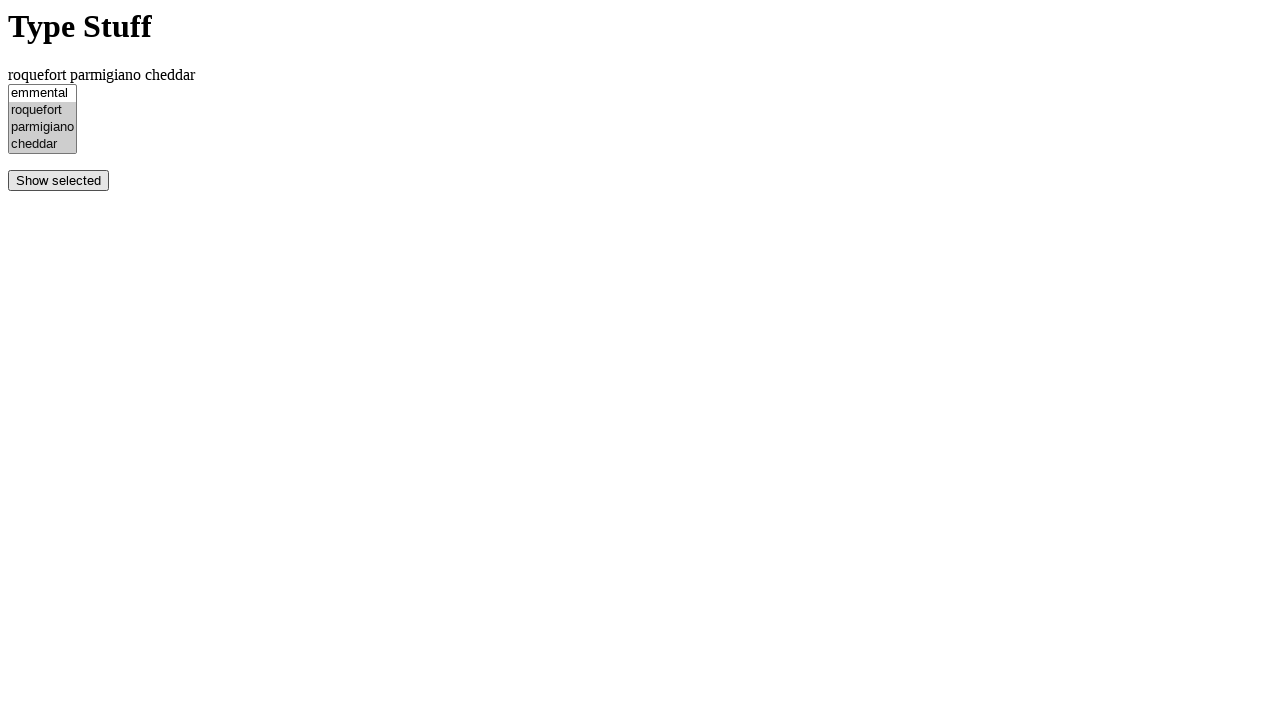

Retrieved result text content
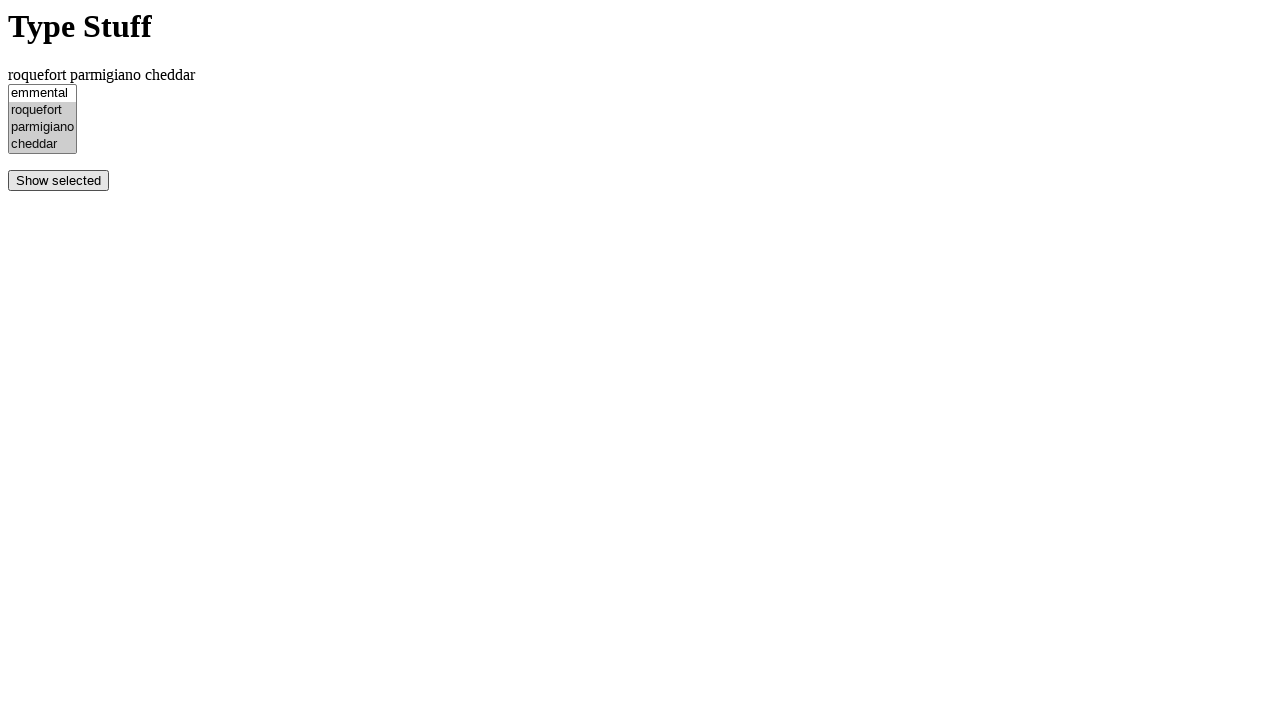

Verified result contains roquefort, parmigiano, and cheddar
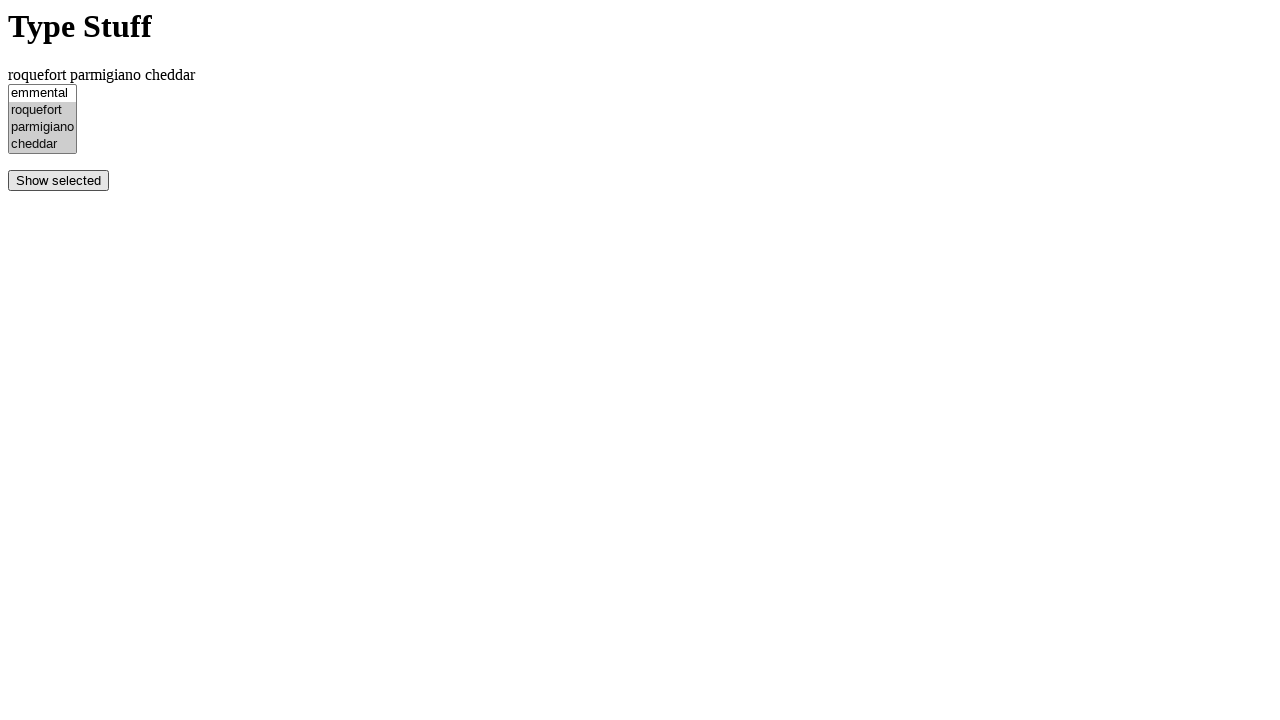

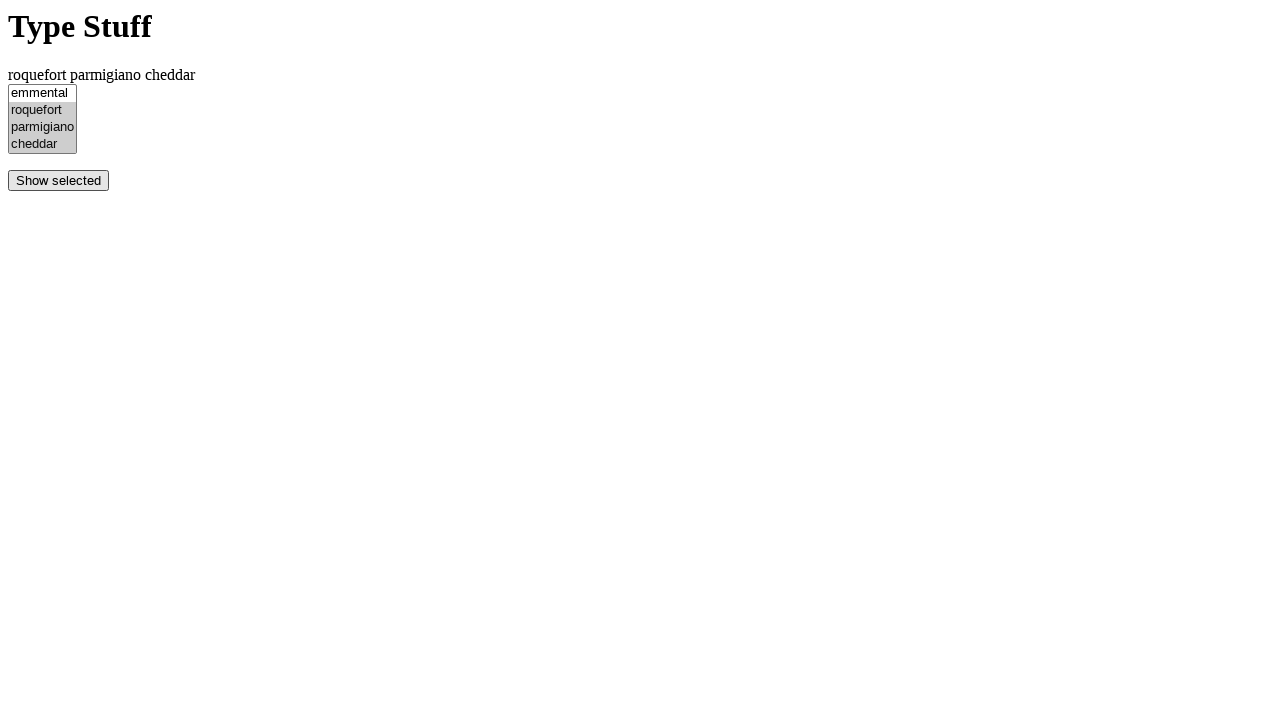